Tests registration form validation by filling valid data for all fields except last name, which receives text with a special character "hero*", then submits the form.

Starting URL: https://suninjuly.github.io/registration1.html

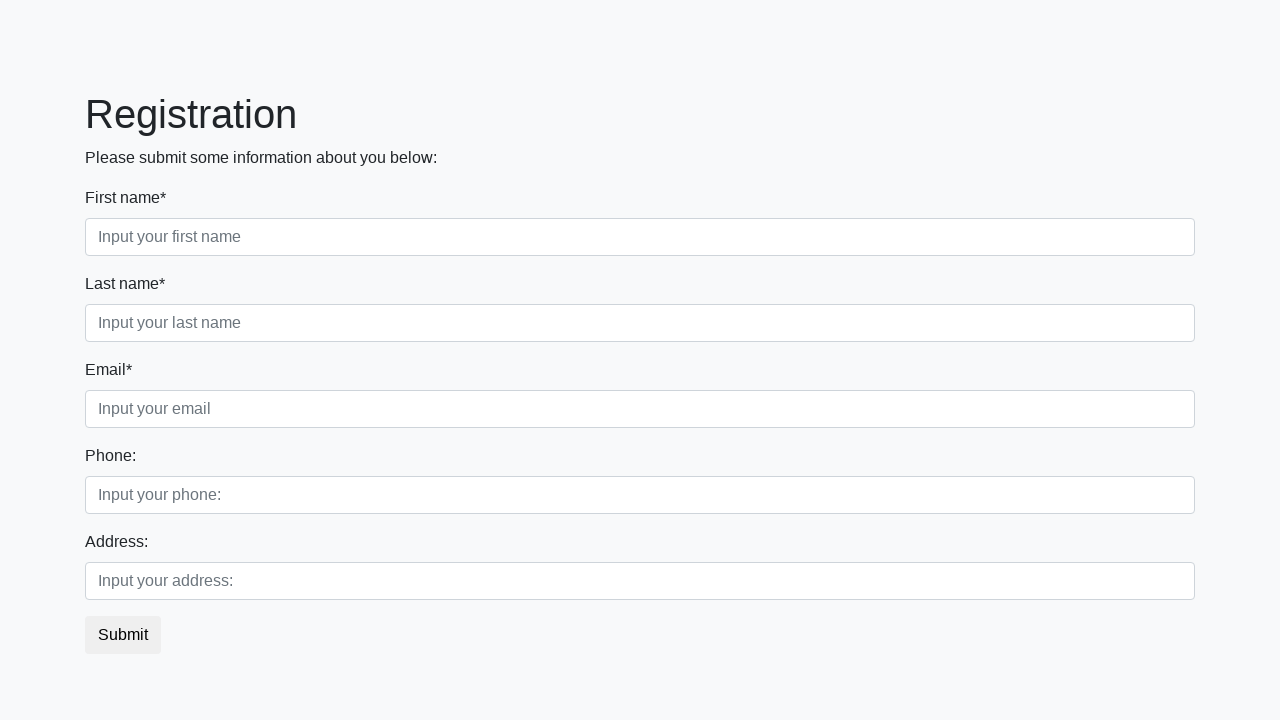

Filled first name field with 'Bob' on .first_block .form-group:nth-child(1) input
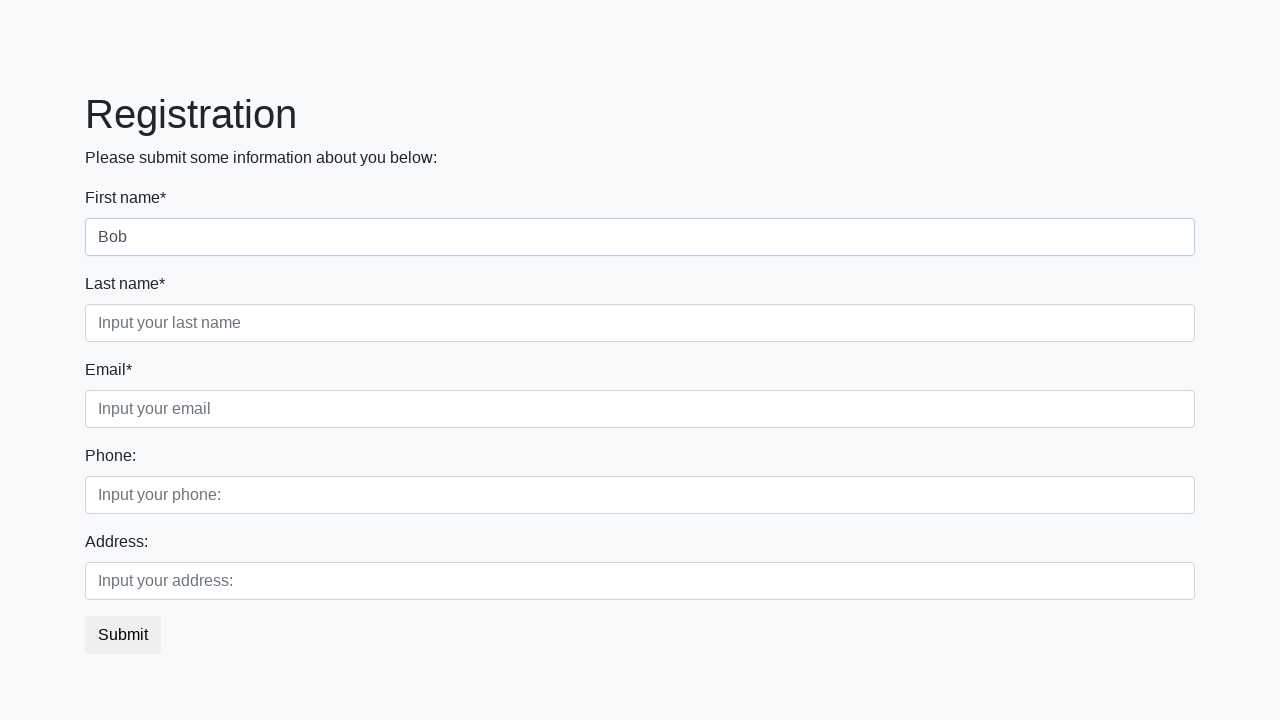

Filled email field with 'jo_mav@gmail.com' on div.first_block input.form-control.third
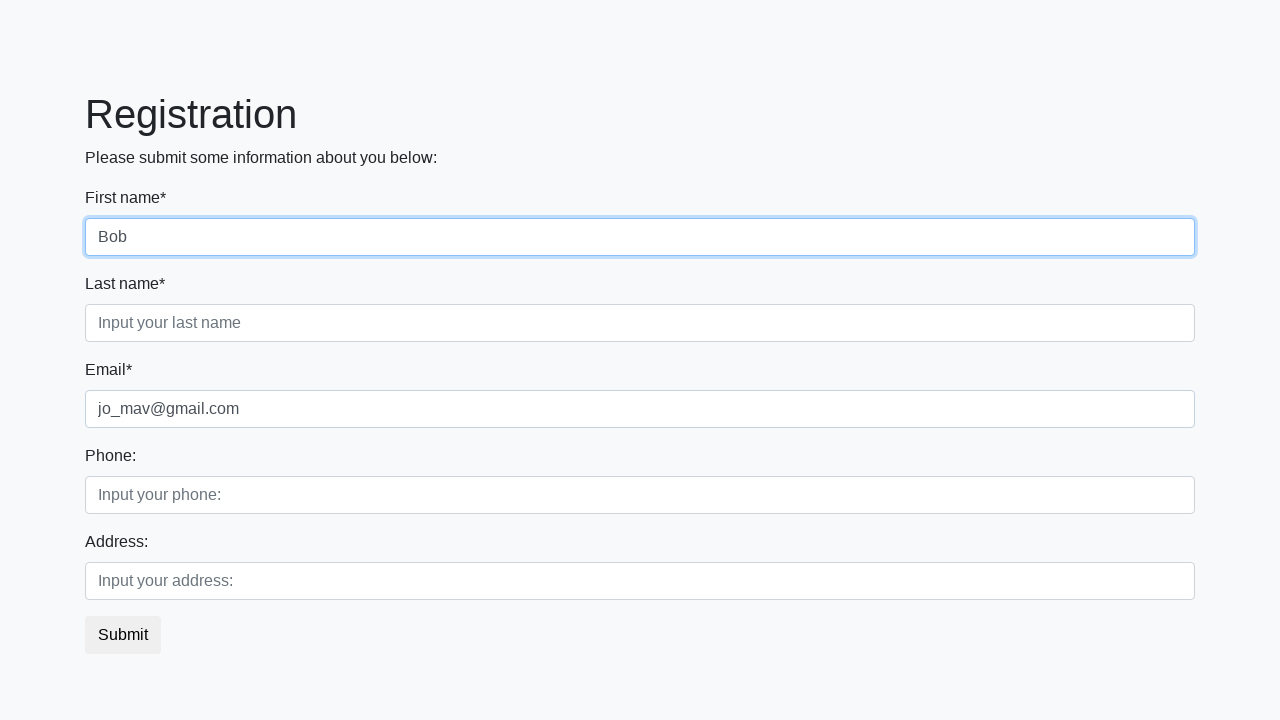

Filled phone field with '+4915175589654' on div.second_block input.form-control.first
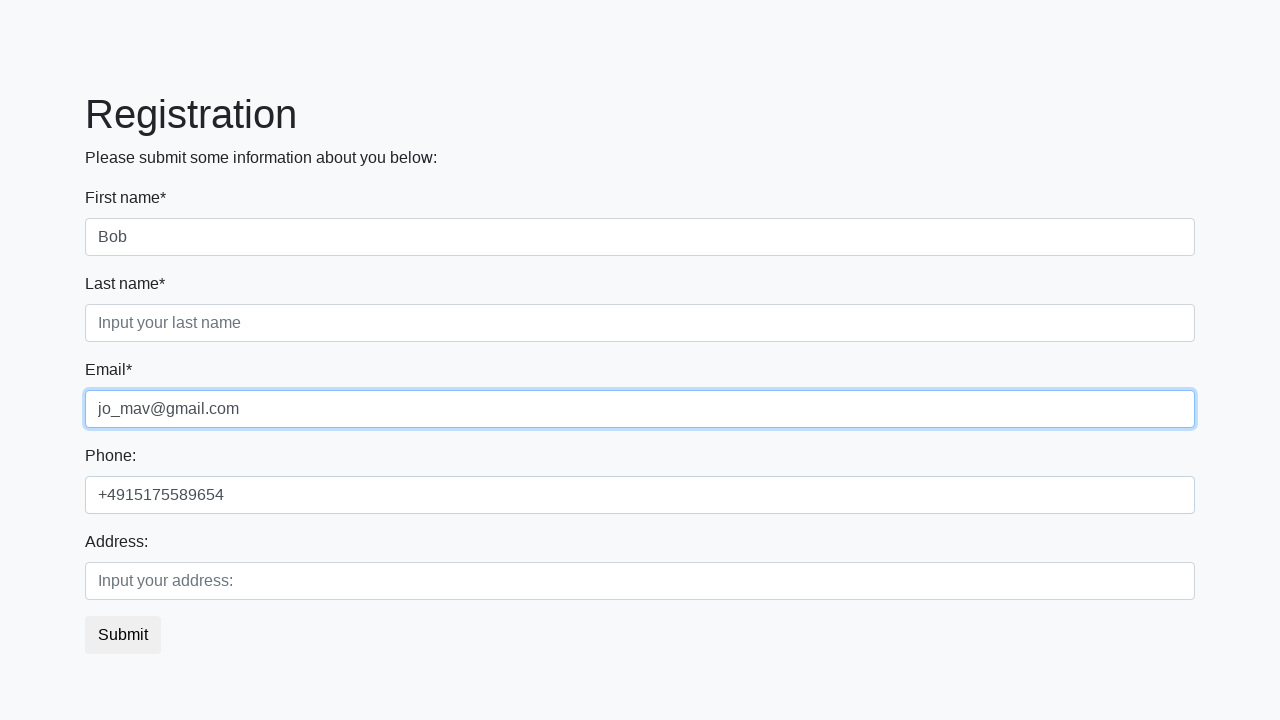

Filled address field with 'wersernstrasse - 11' on div.second_block input.form-control.second
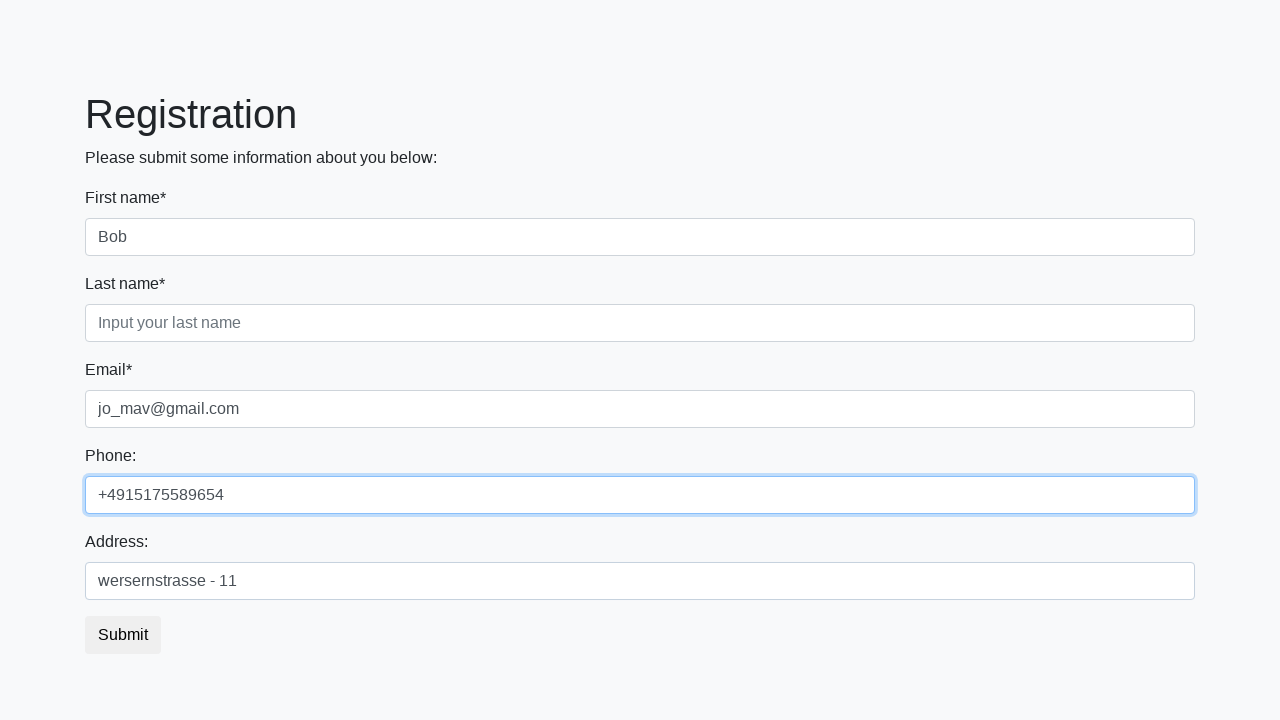

Filled last name field with invalid data 'hero*' containing special character on div.first_block input.form-control.second
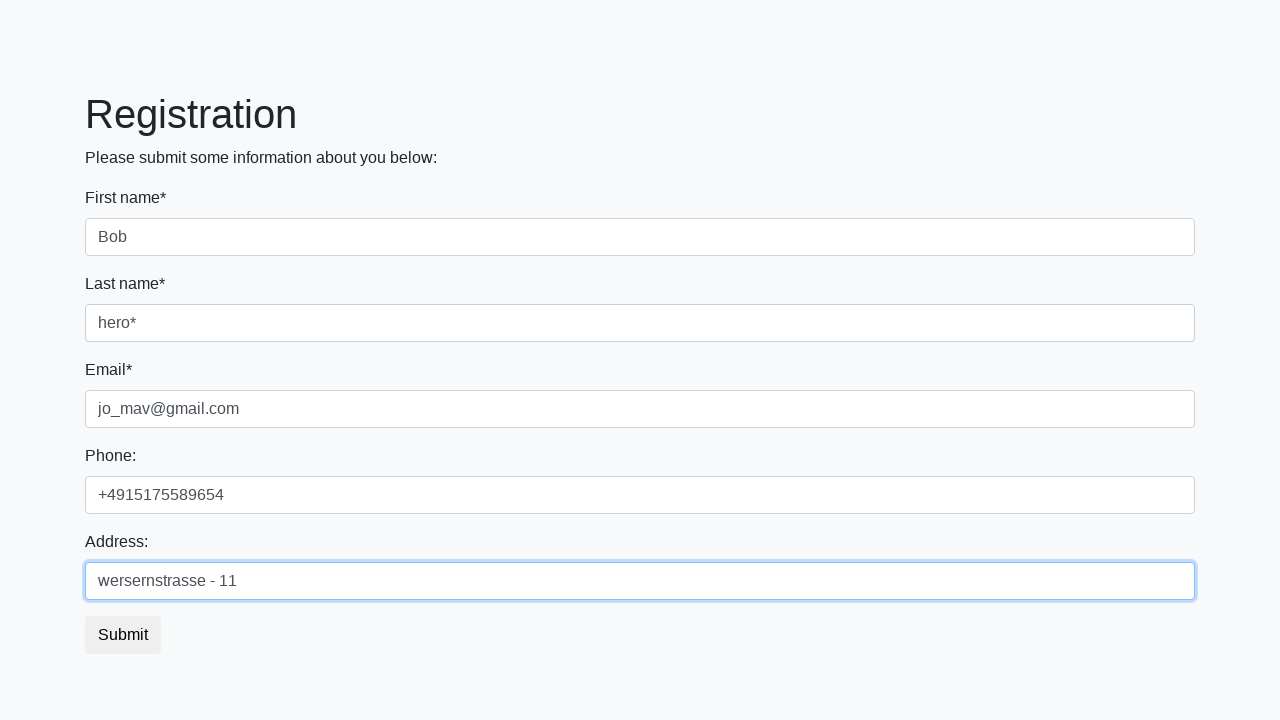

Clicked submit button to submit registration form at (123, 635) on button.btn.btn-default
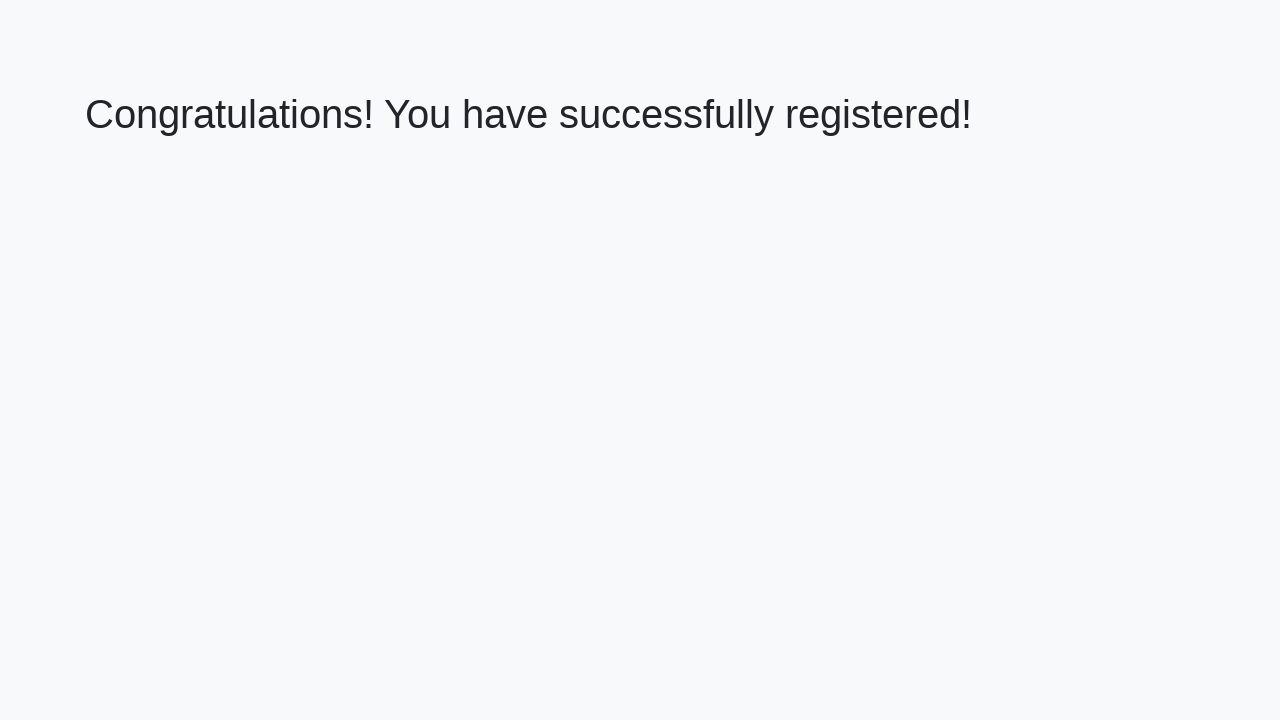

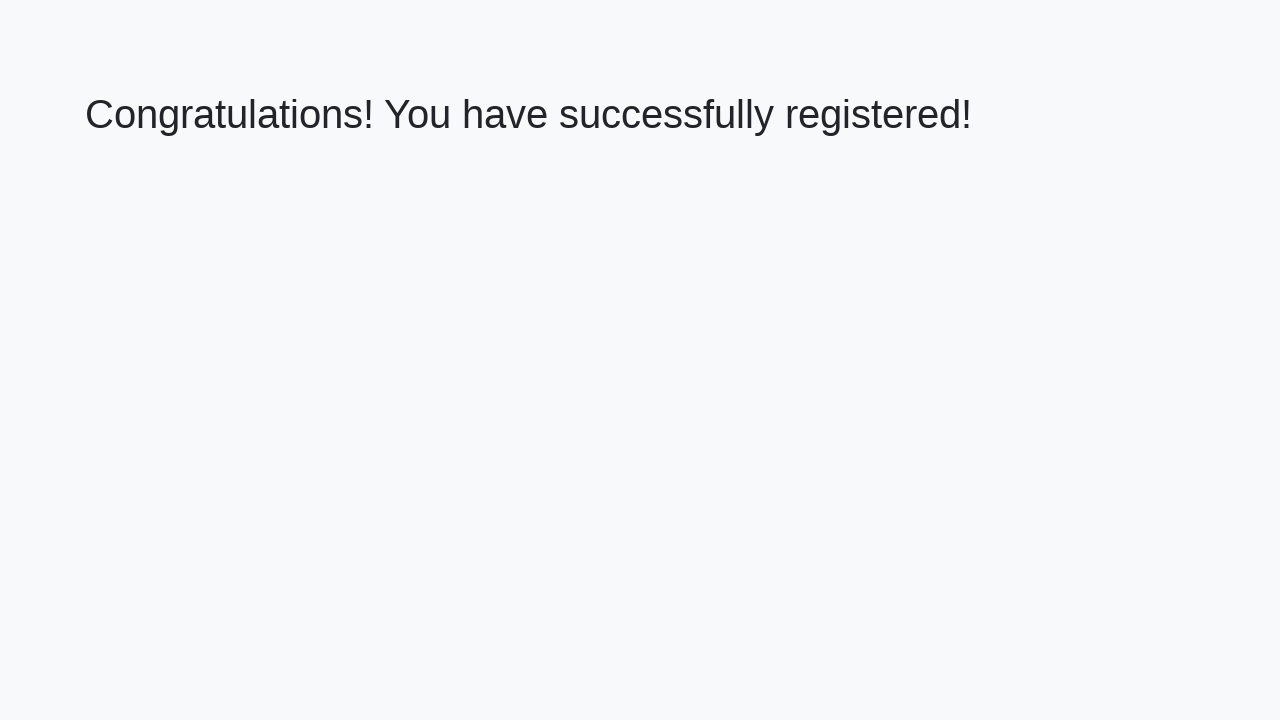